Tests a math challenge form by extracting a hidden value from an element's attribute, calculating a result using a logarithmic formula, filling in the answer, checking required checkboxes, and submitting the form.

Starting URL: http://suninjuly.github.io/get_attribute.html

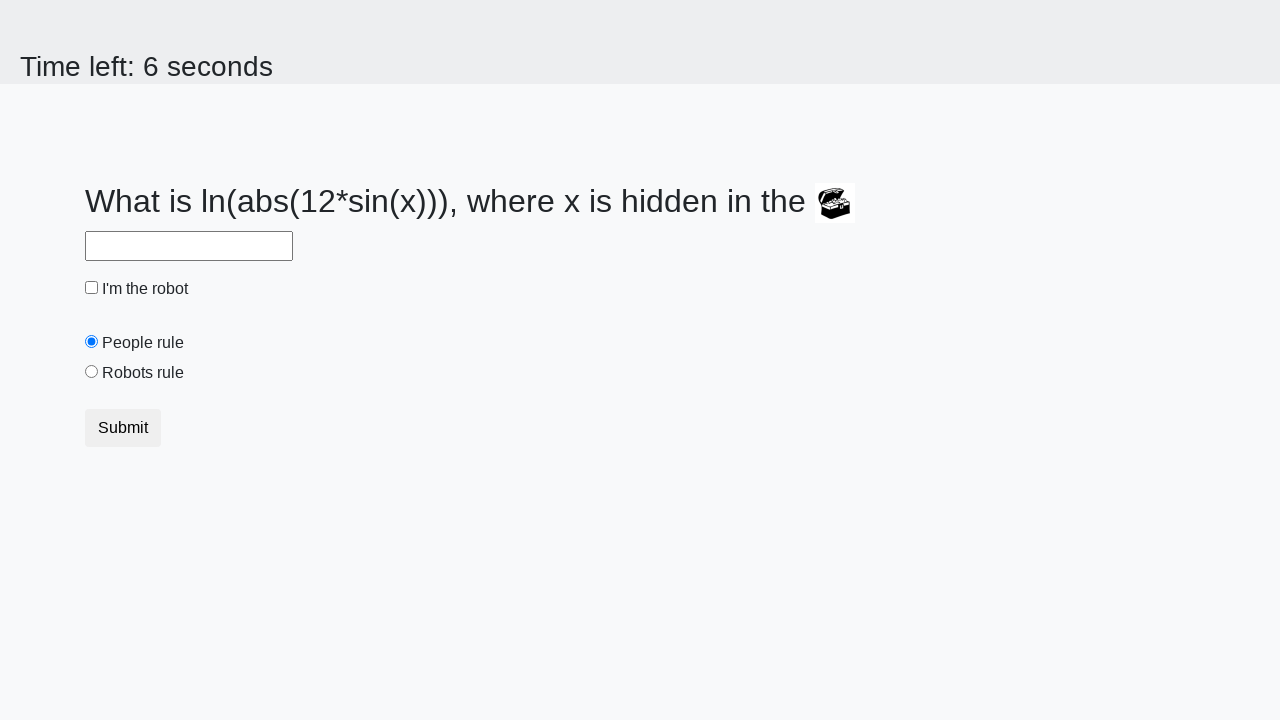

Located treasure element with ID 'treasure'
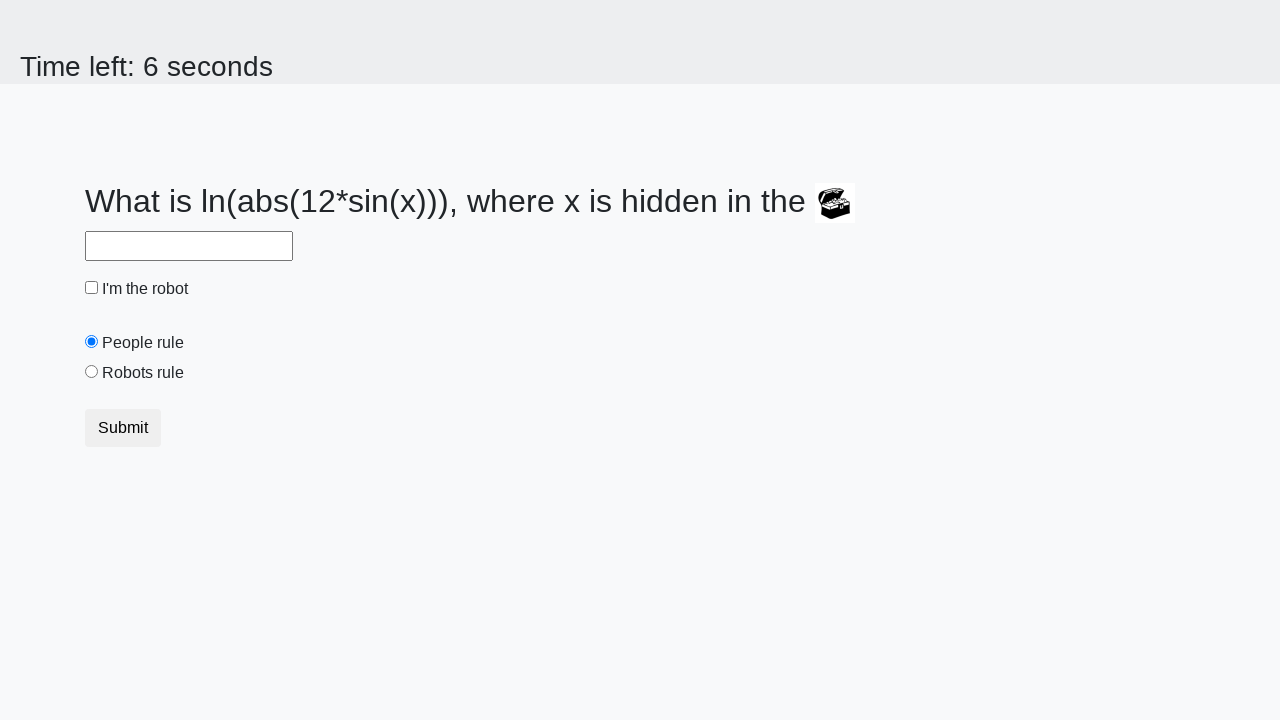

Extracted 'valuex' attribute from treasure element
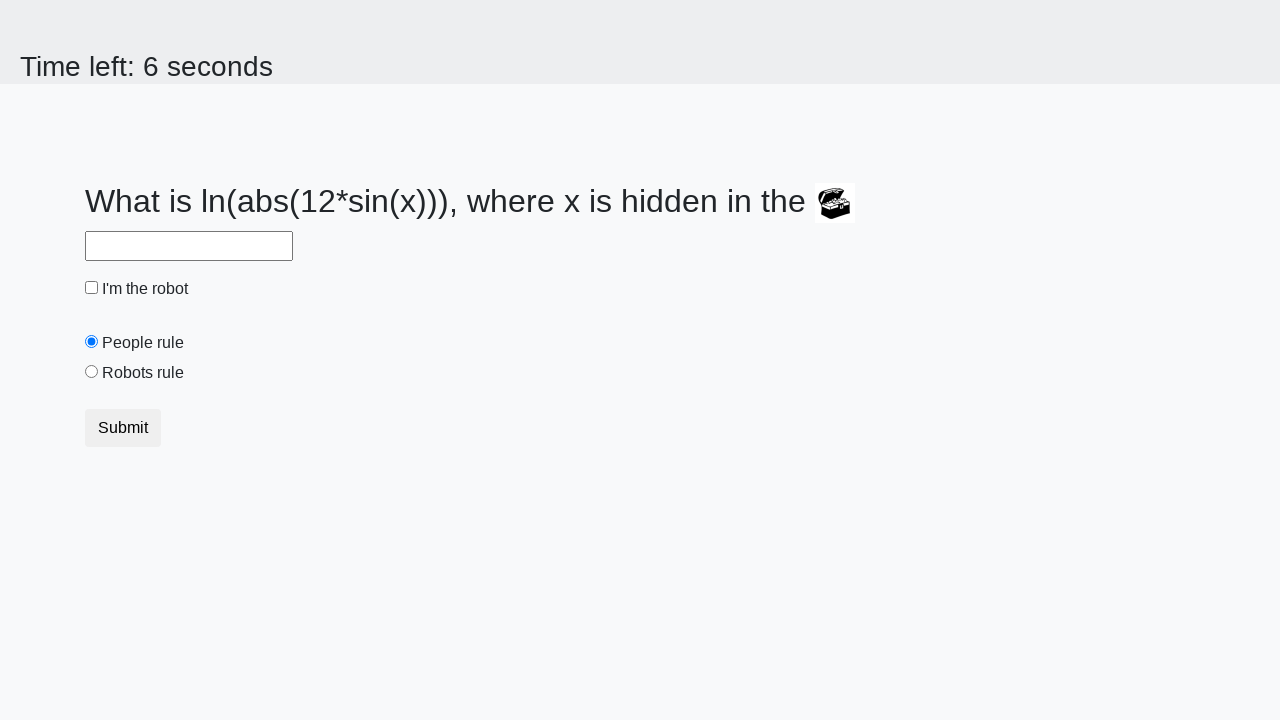

Calculated answer using logarithmic formula with extracted value
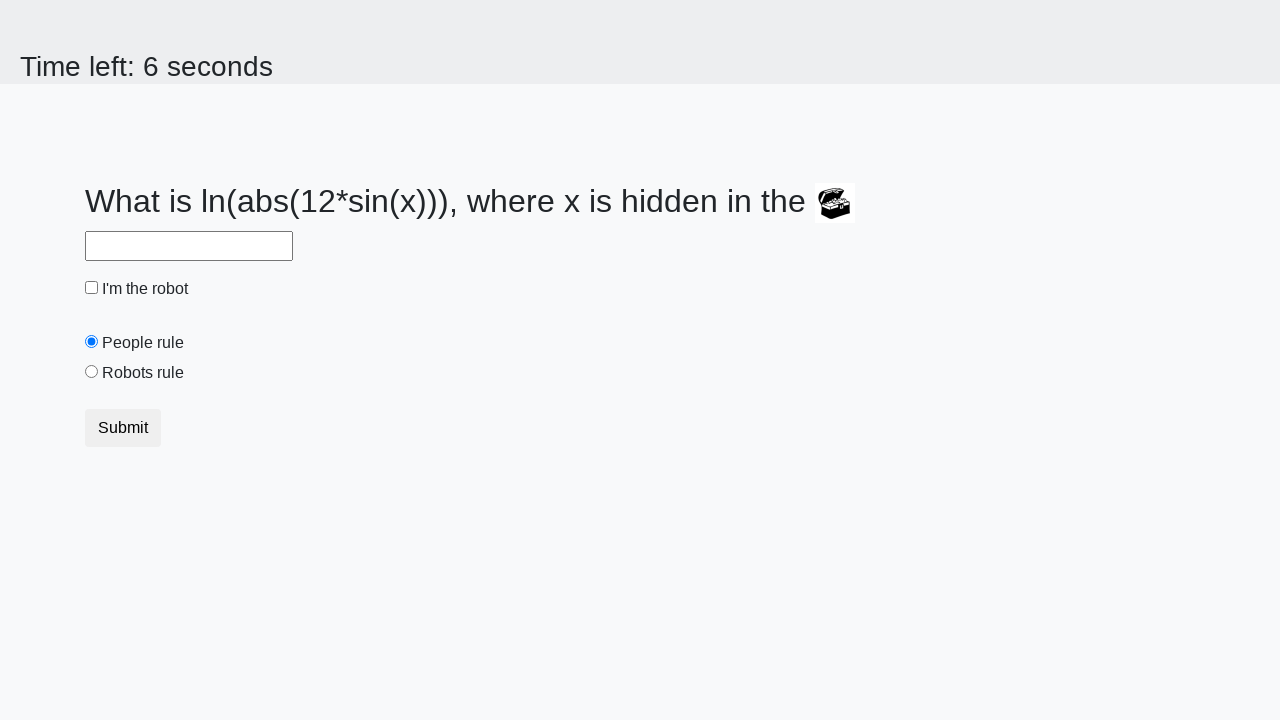

Filled answer field with calculated result on #answer
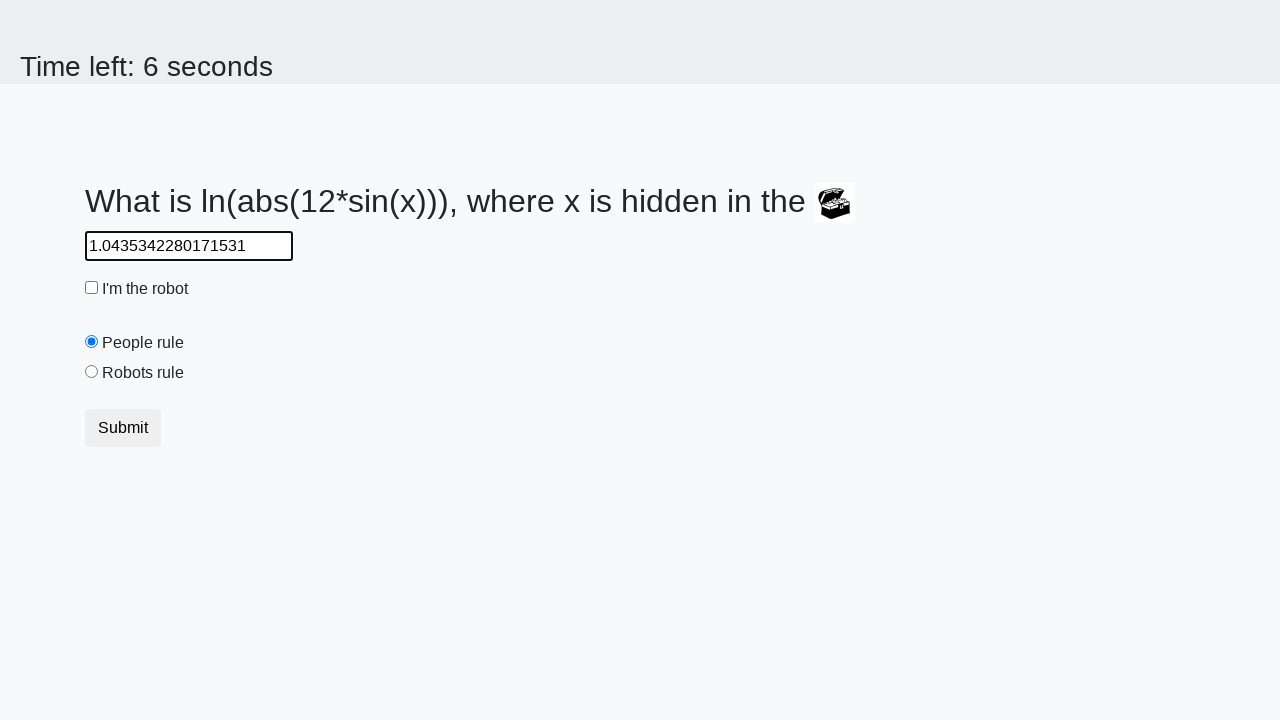

Checked the robot checkbox at (92, 288) on #robotCheckbox
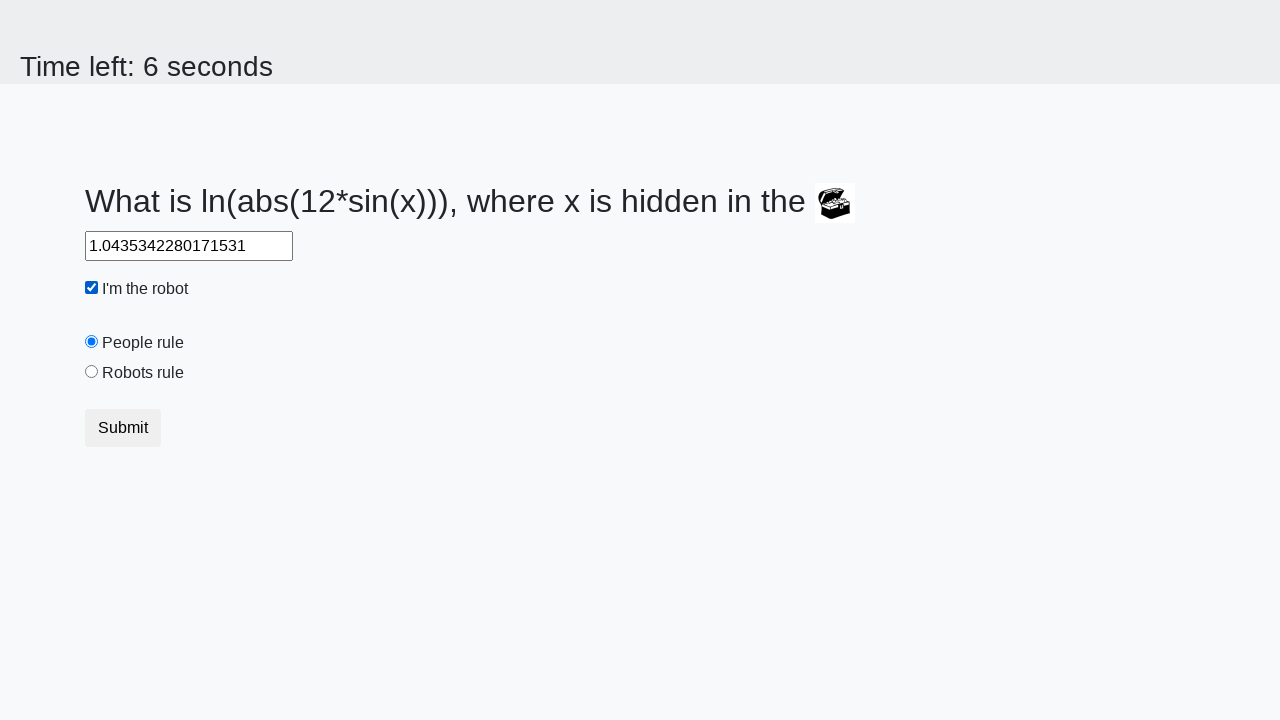

Checked the robots rule checkbox at (92, 372) on #robotsRule
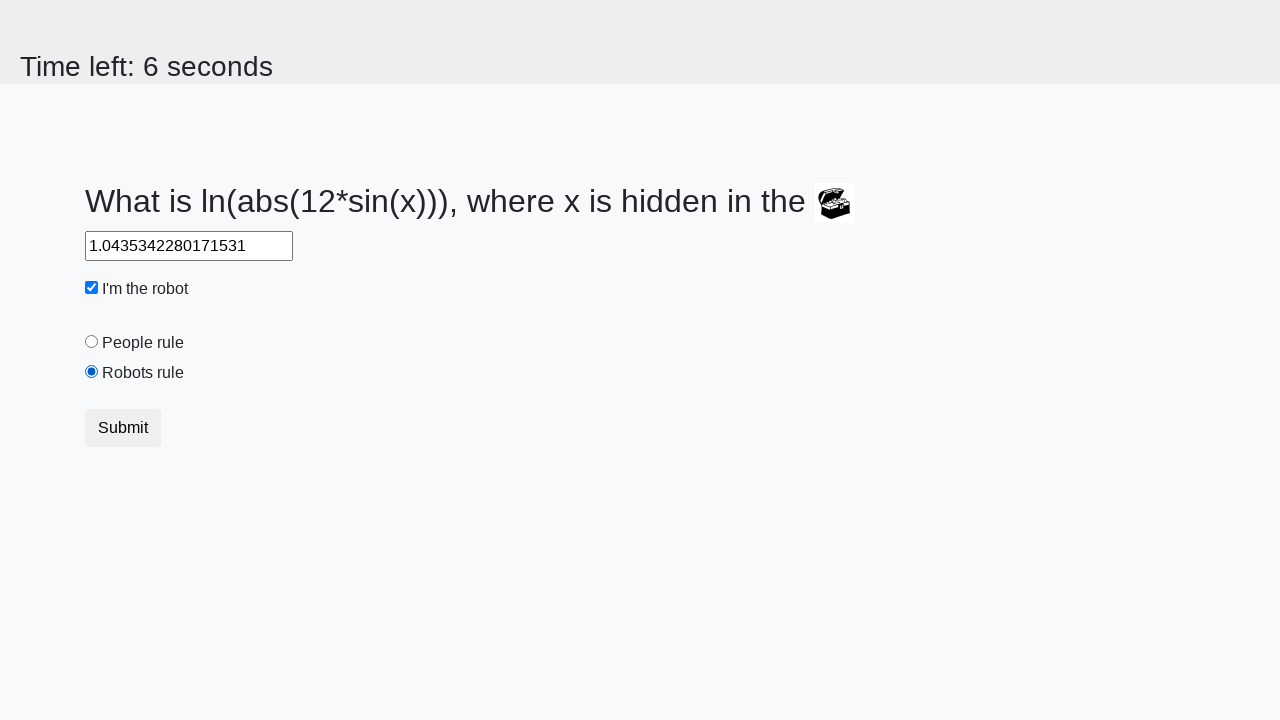

Clicked submit button to submit form at (123, 428) on .btn.btn-default
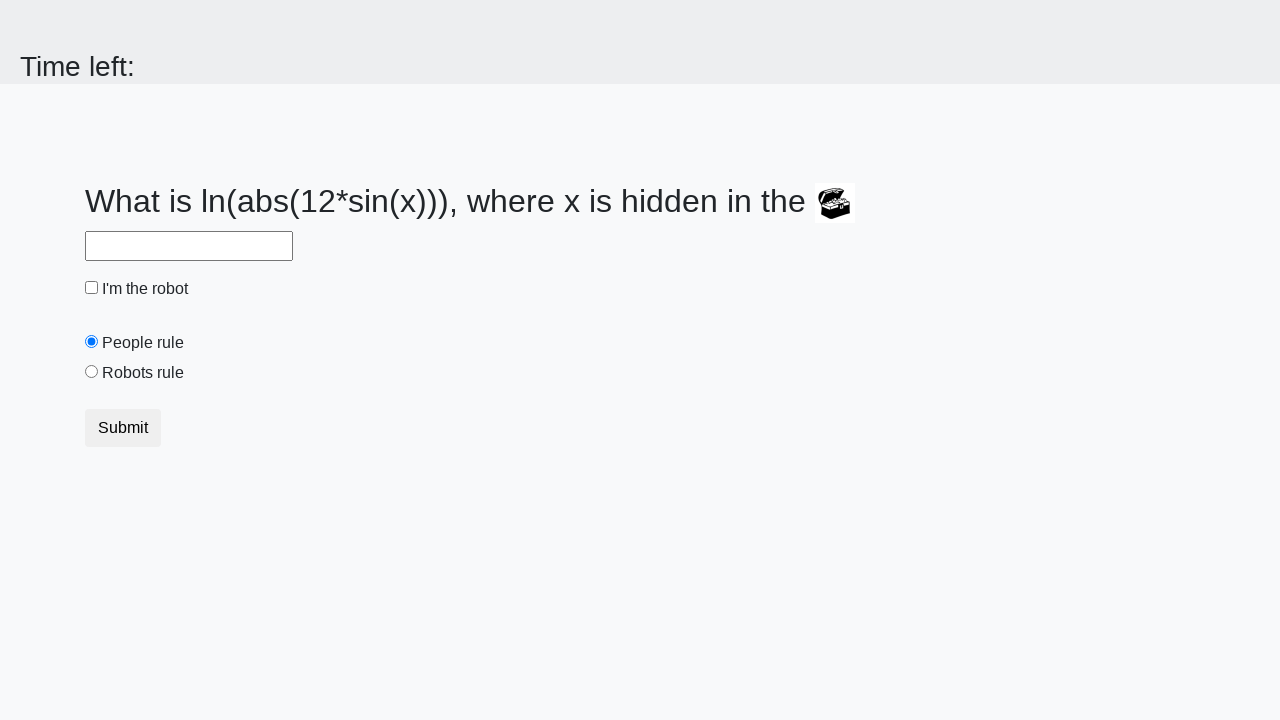

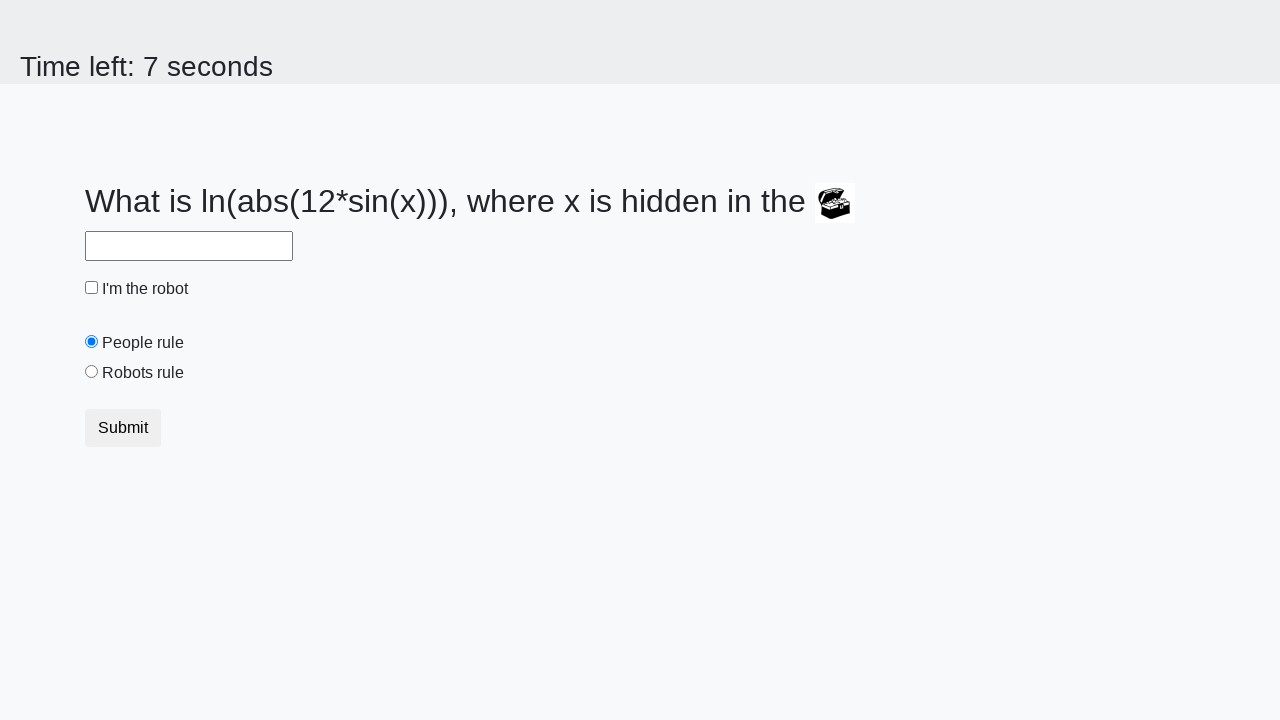